Tests scrolling to form elements and filling in name and date fields on a form

Starting URL: https://formy-project.herokuapp.com/scroll

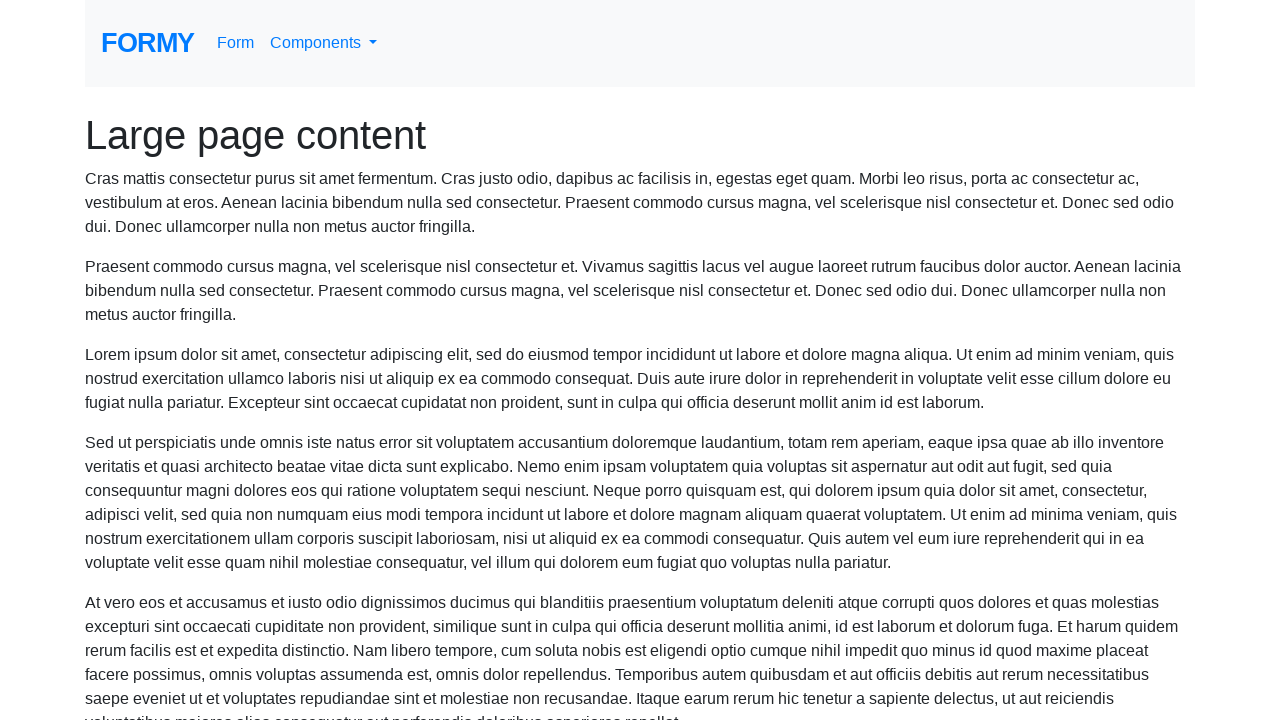

Located name field element
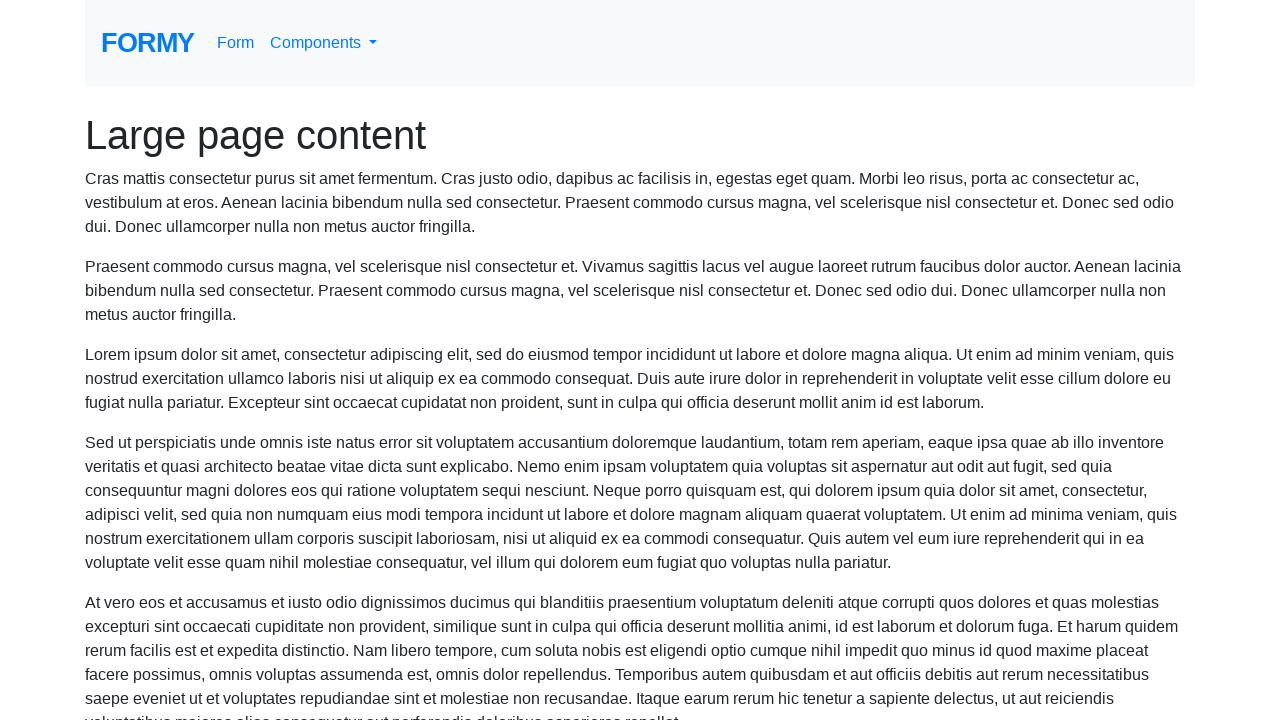

Scrolled name field into view
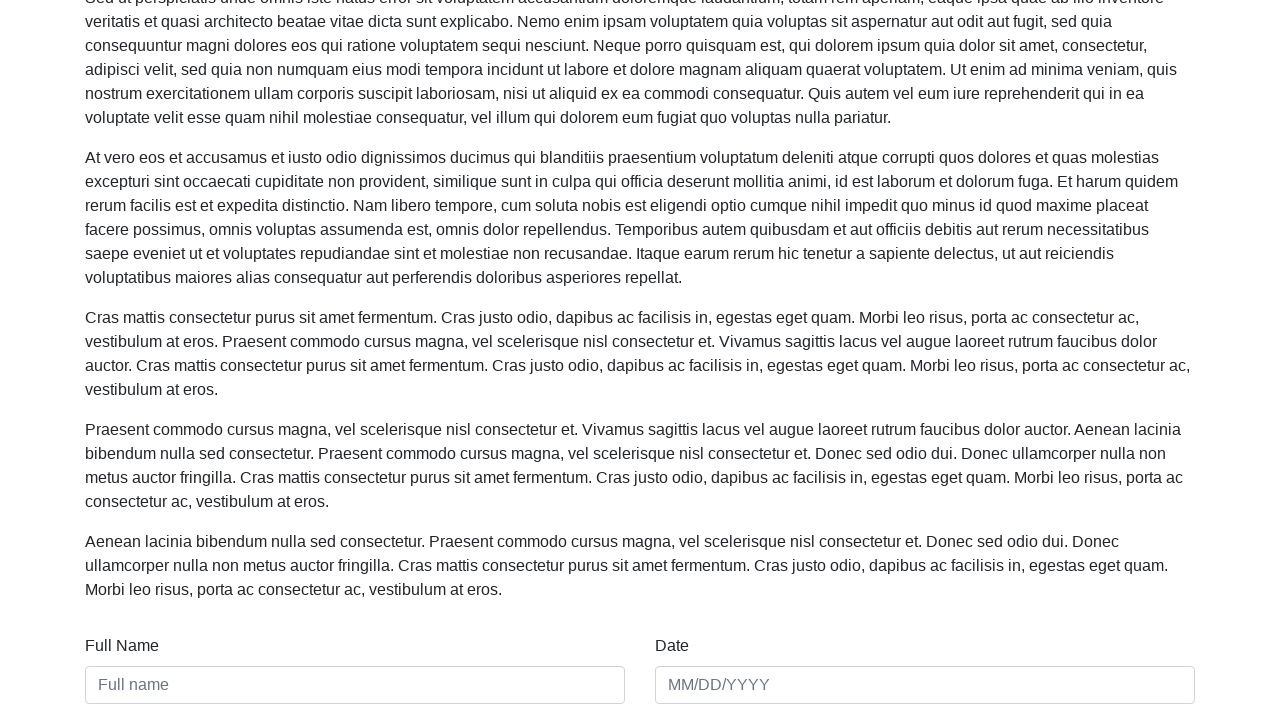

Filled name field with 'Muhammad Warid' on #name
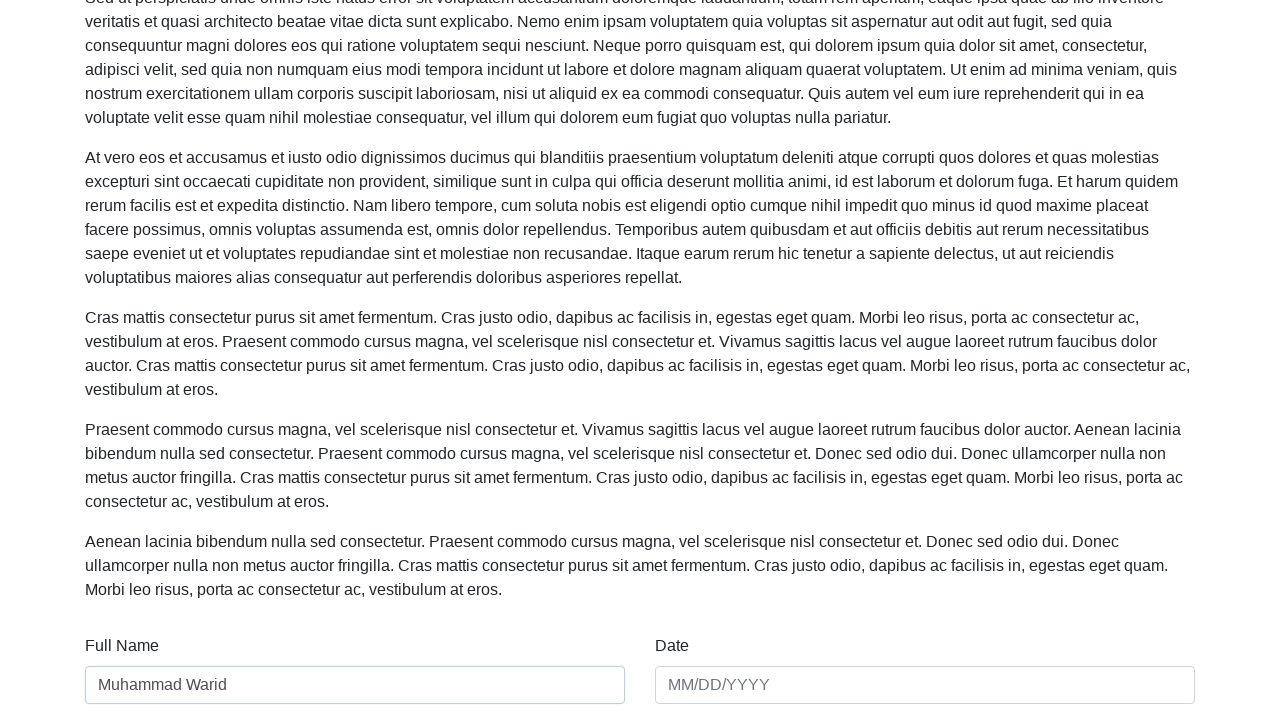

Filled date field with '30/01/1997' on #date
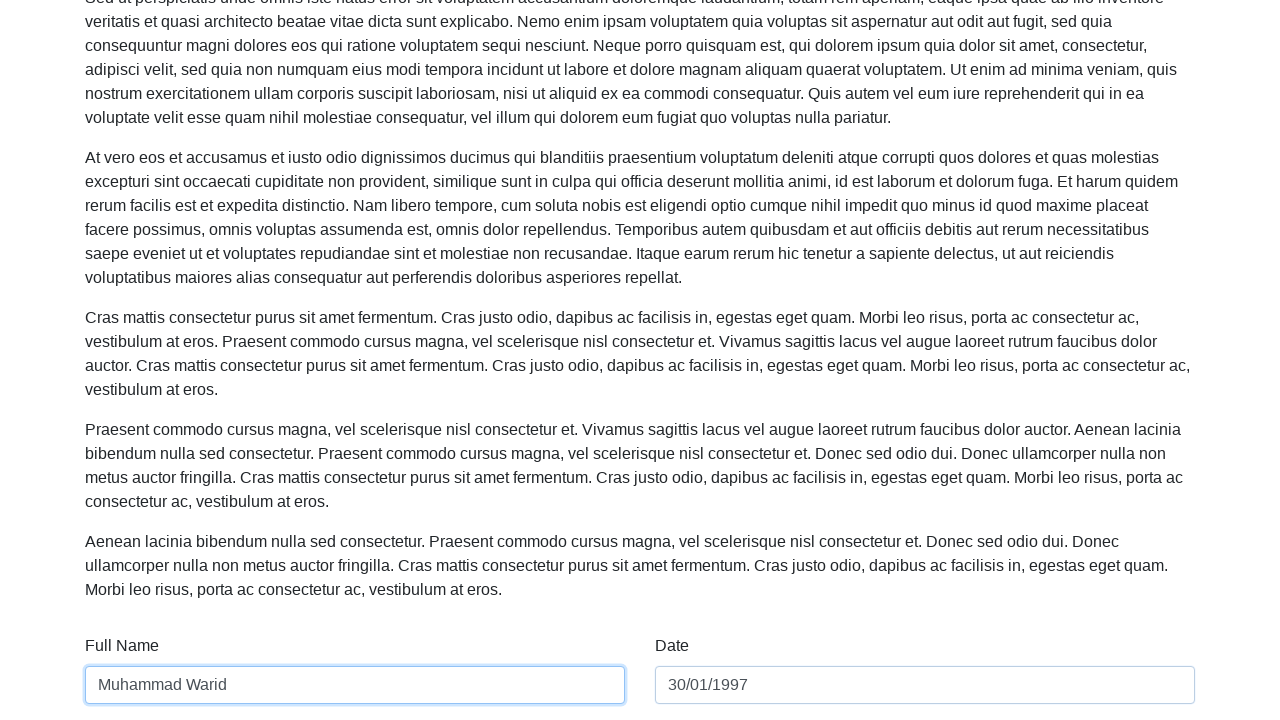

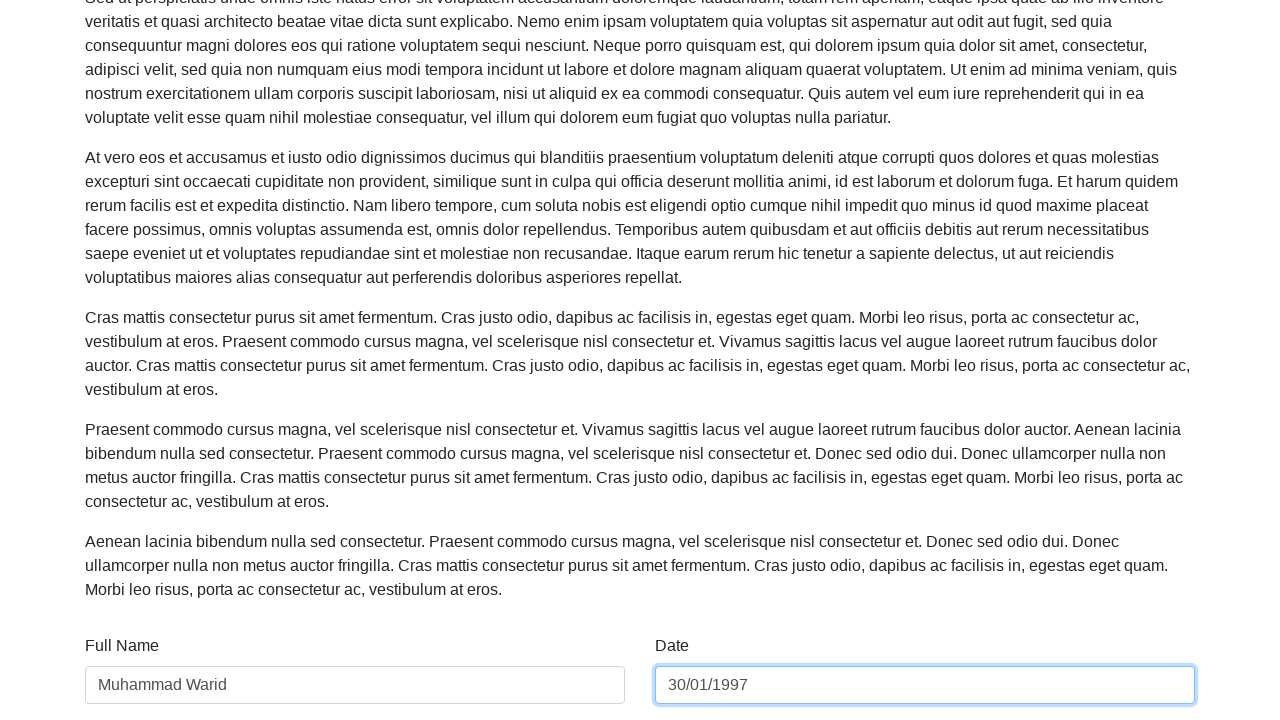